Tests XPath axes functionality on a practice page by selecting checkboxes for specific users (Joe.Root and Jasmine.Morgan) using parent/sibling traversal selectors

Starting URL: https://selectorshub.com/xpath-practice-page/

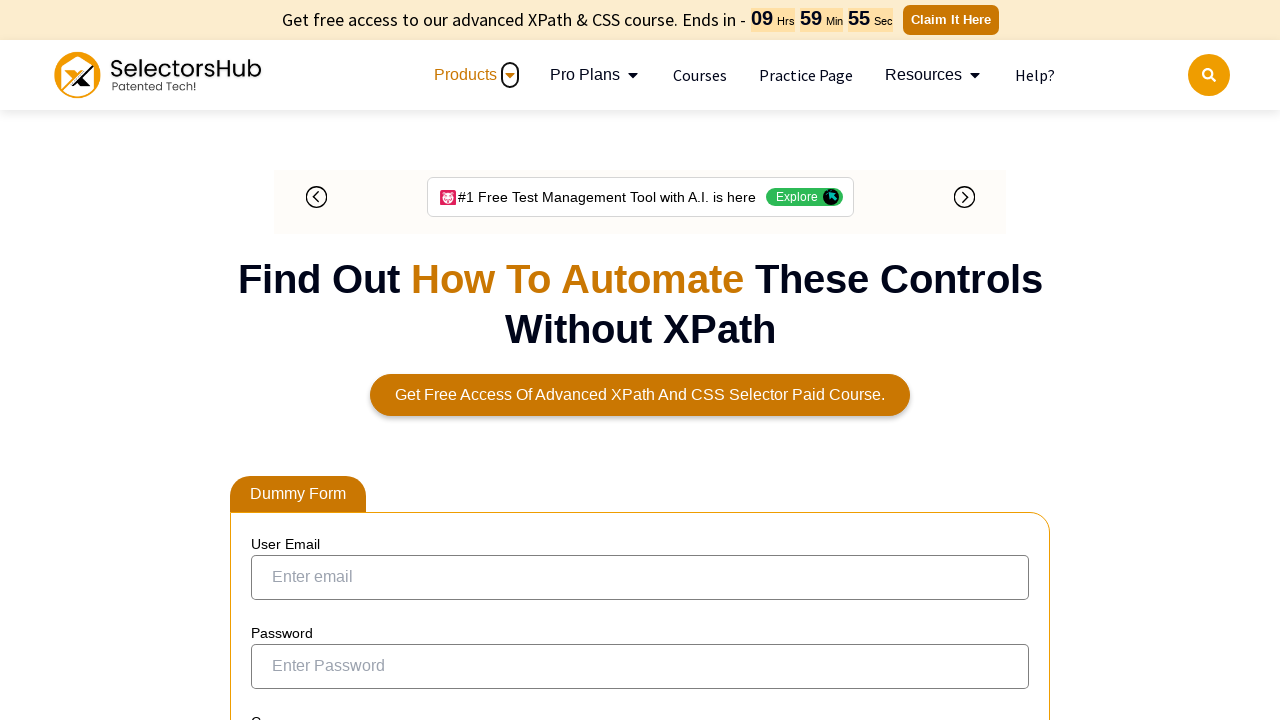

Selected checkbox for Joe.Root using XPath parent/sibling traversal at (274, 353) on xpath=//a[text()='Joe.Root']/parent::td/preceding-sibling::td/input[@type='check
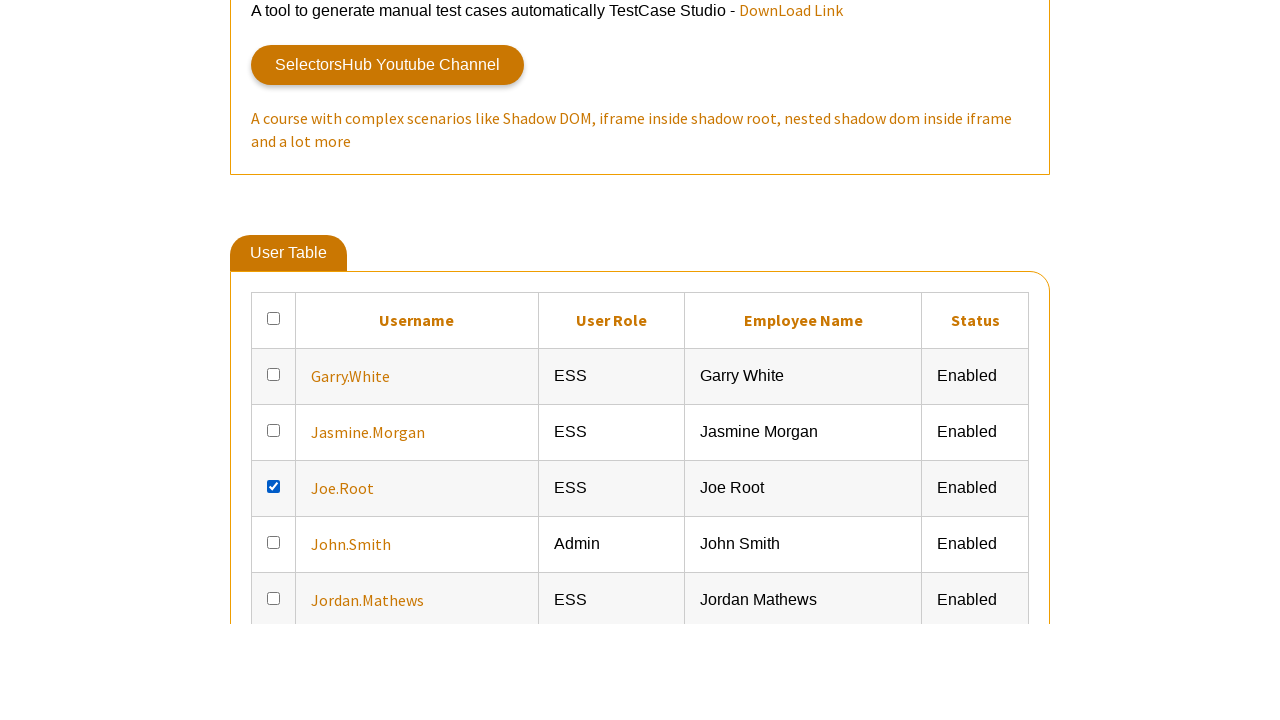

Selected checkbox for Jasmine.Morgan using XPath parent/sibling traversal at (274, 665) on xpath=//a[text()='Jasmine.Morgan']/parent::td/preceding-sibling::td/input[@type=
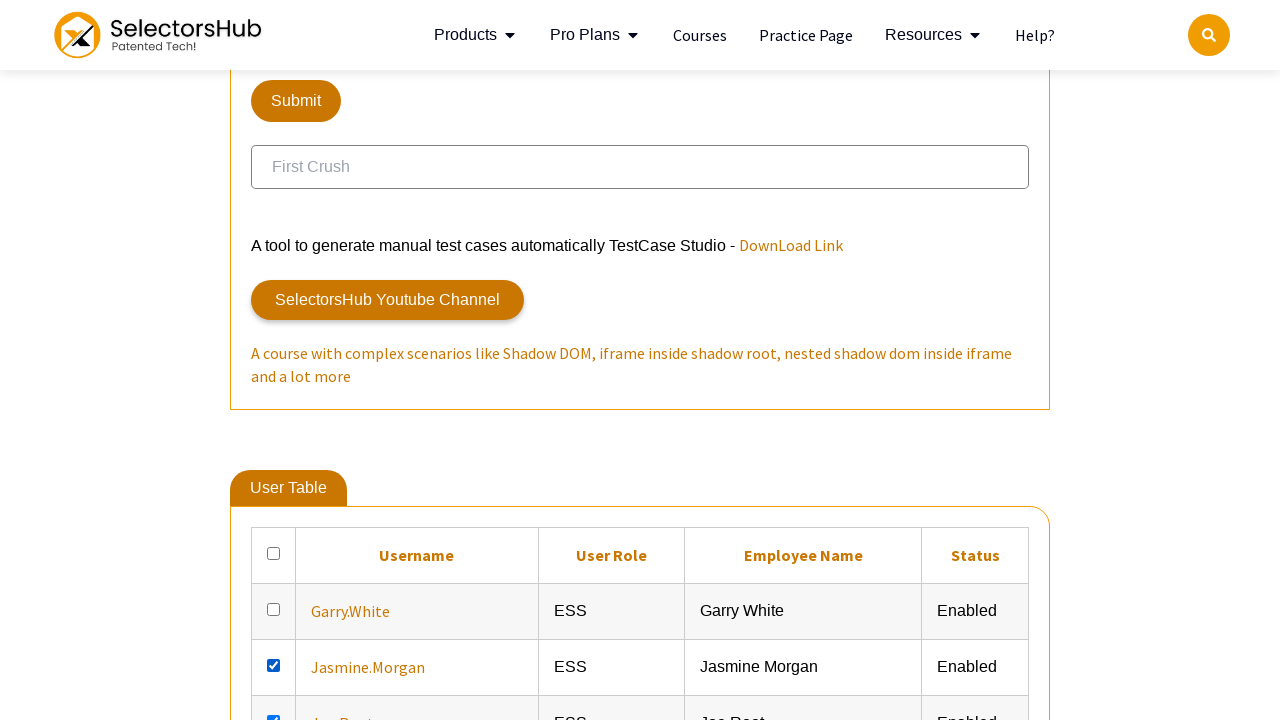

Waited for user details to be visible after checkbox selections
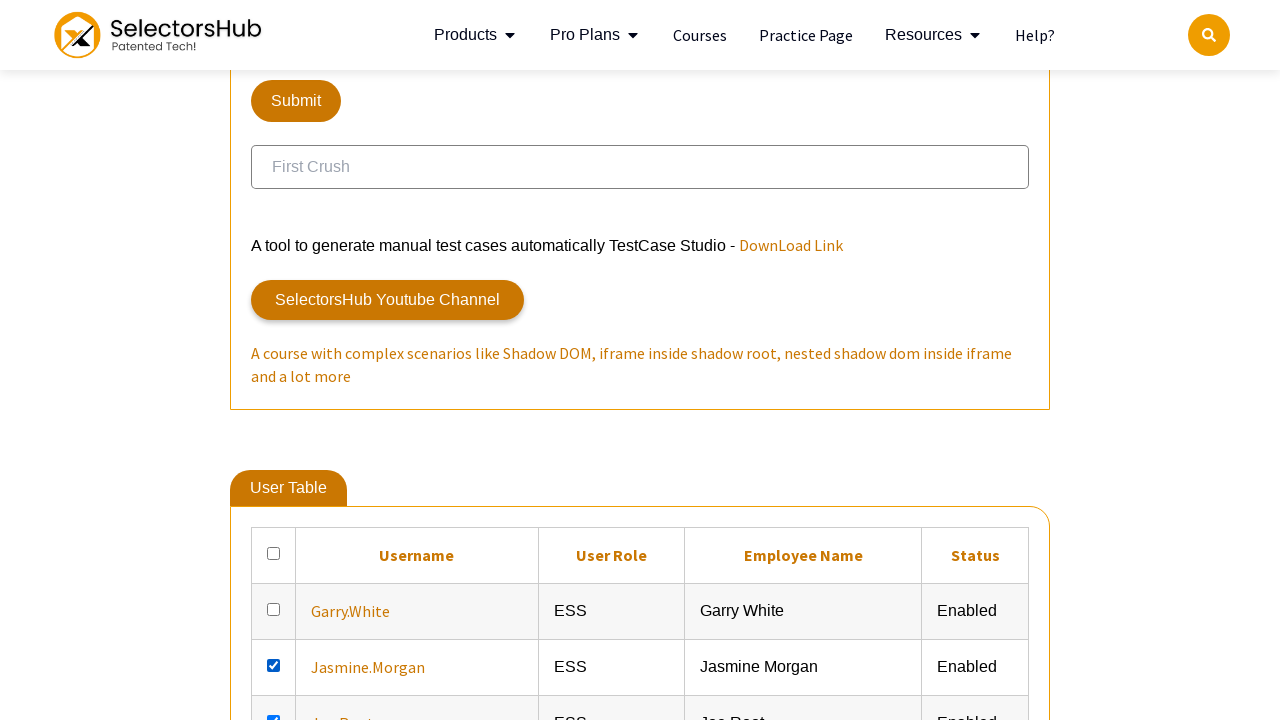

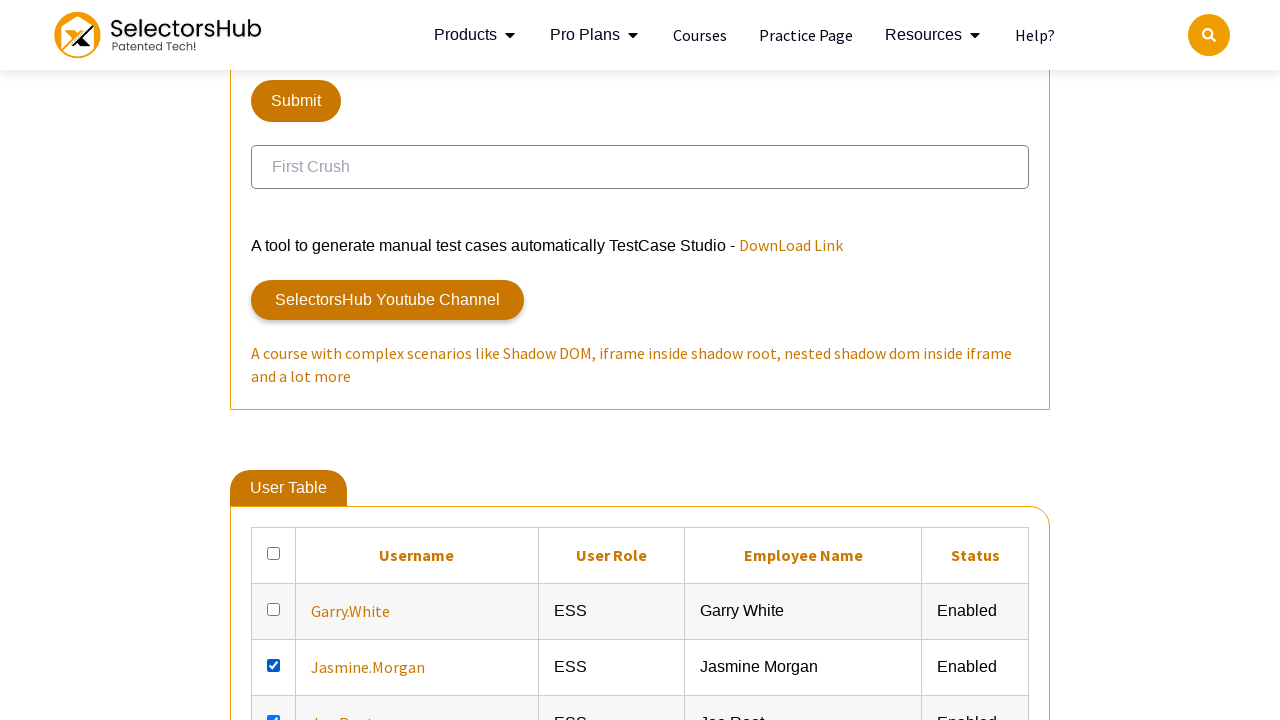